Opens StackEdit markdown editor and enters text content into the editor panel, simulating transferring notes to the online editor.

Starting URL: https://stackedit.io/app#

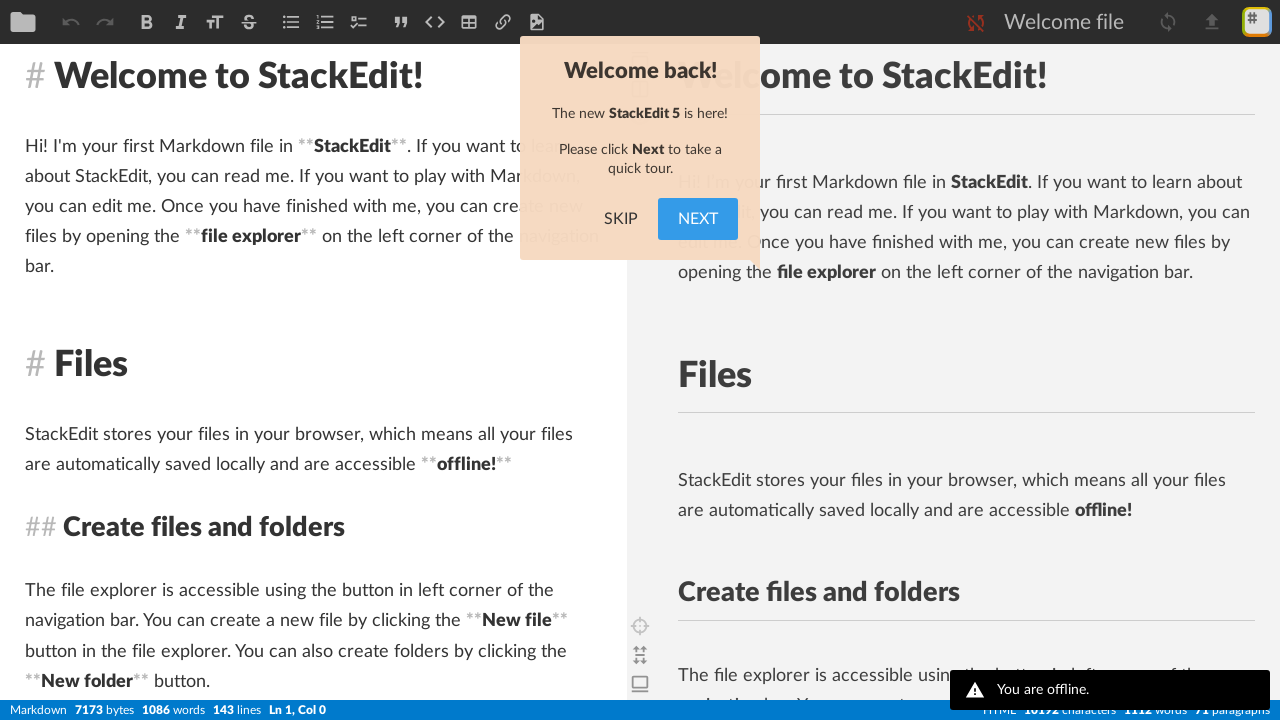

Waited for StackEdit editor to load
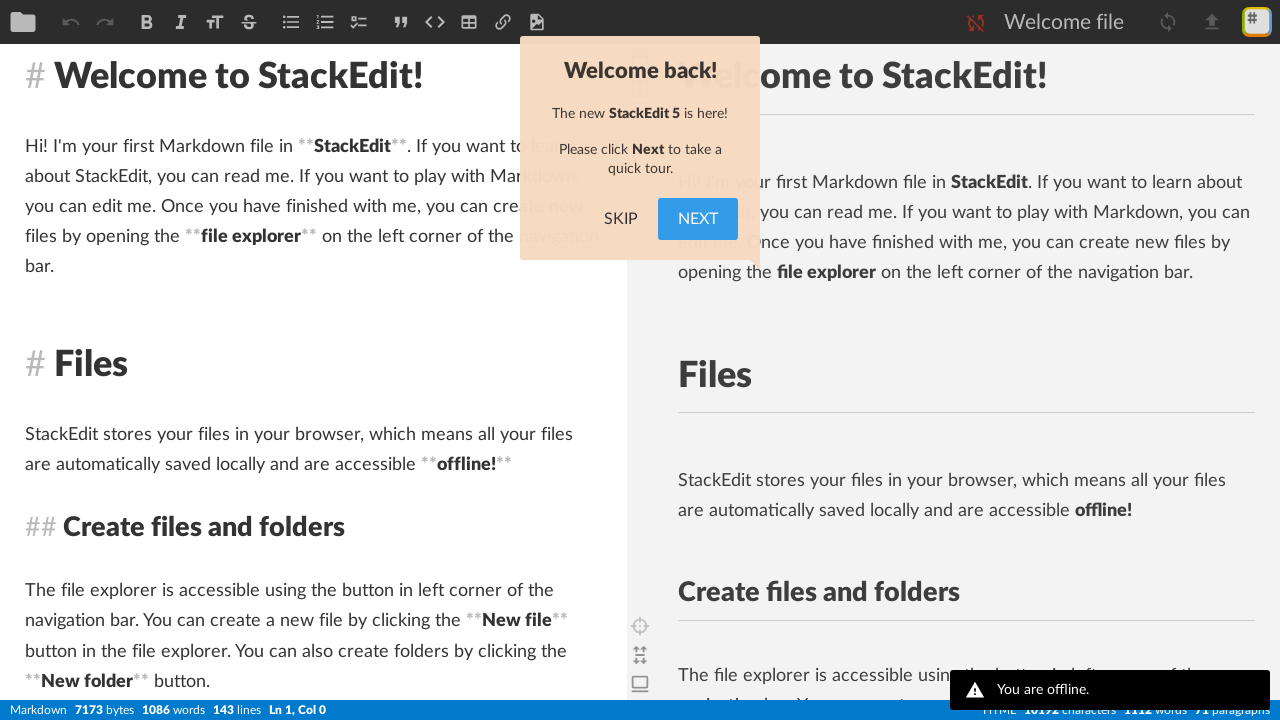

Located the editor element
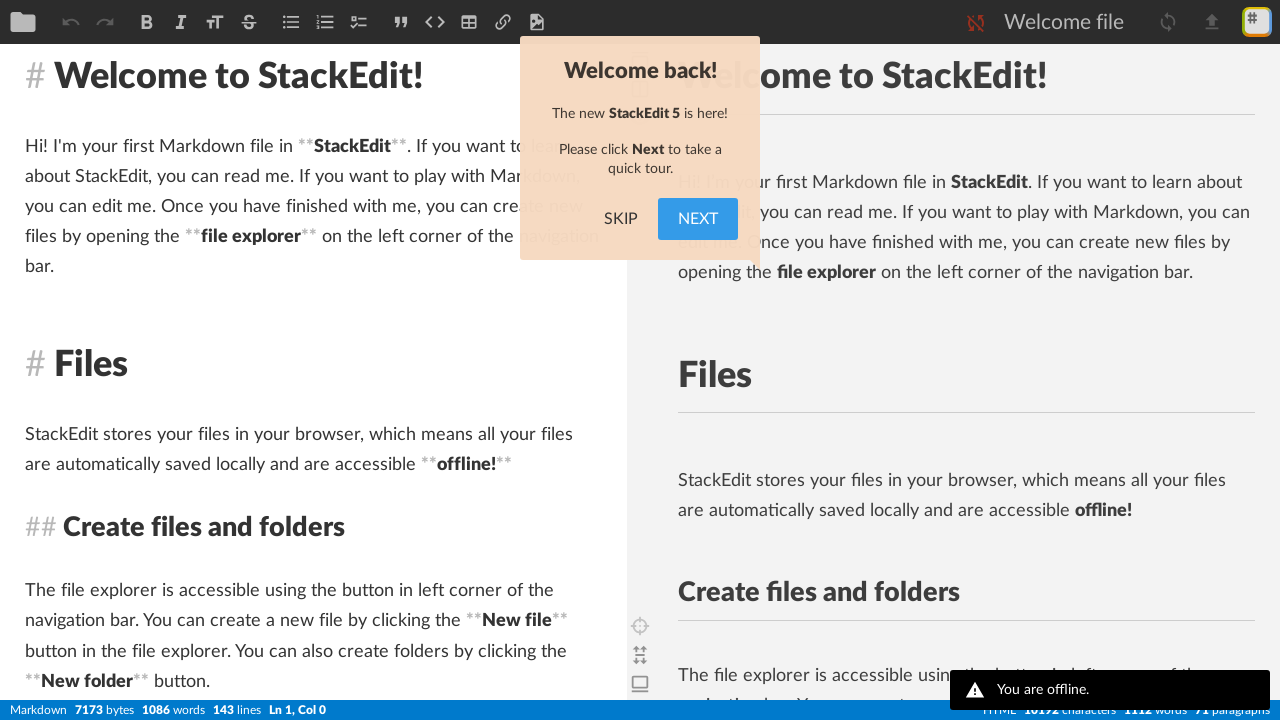

Clicked on the editor panel at (314, 382) on xpath=/html/body/div[1]/div[1]/div/div[2]/div[2]/div[1]/div[2]/pre
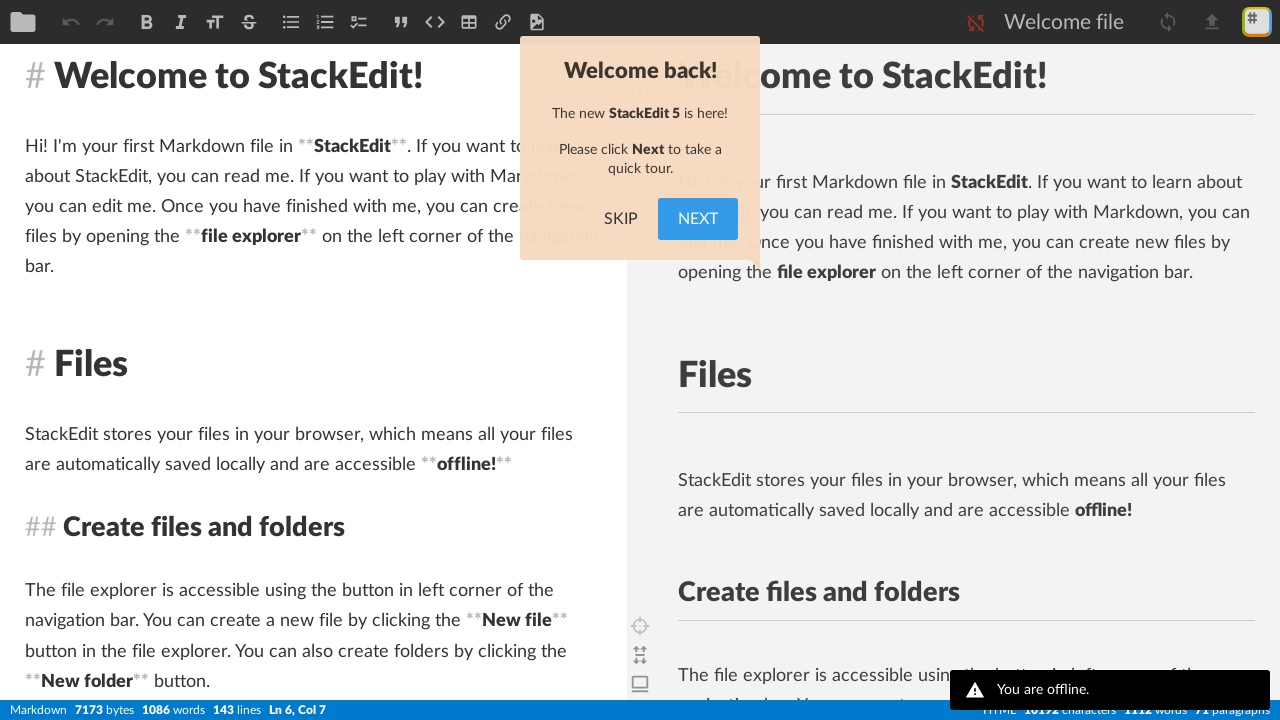

Selected all content in the editor
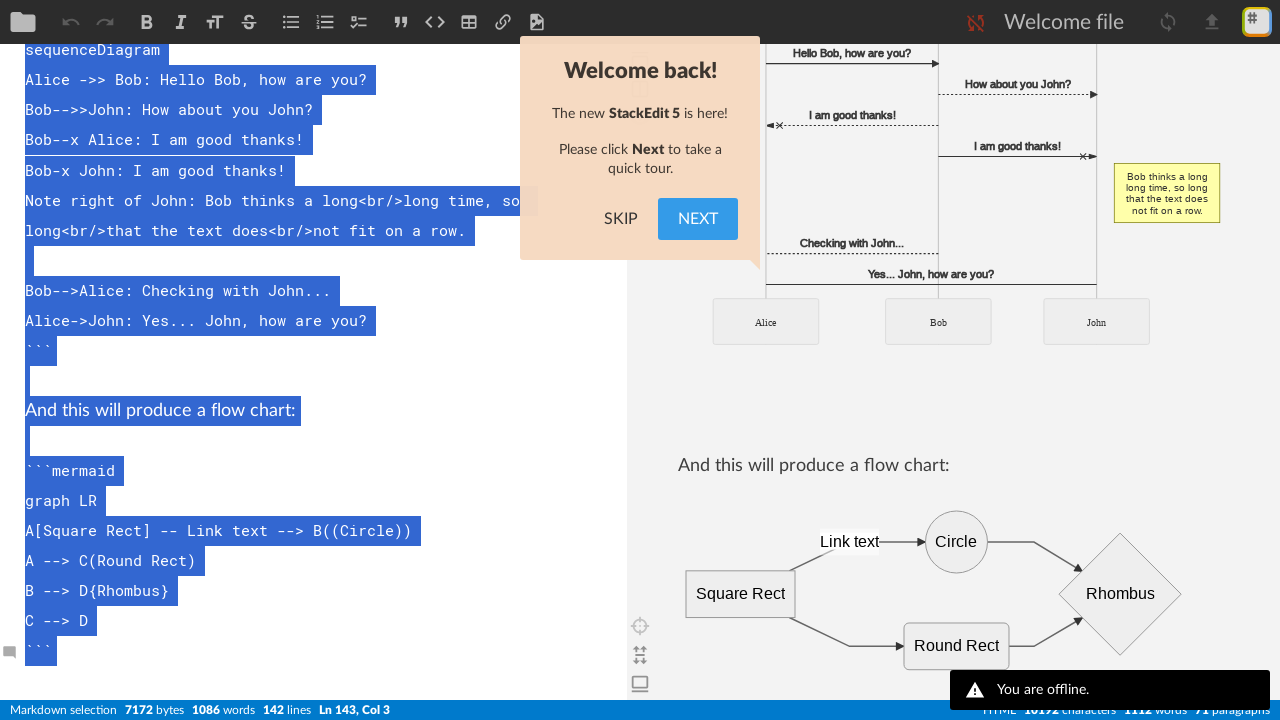

Cleared the editor content
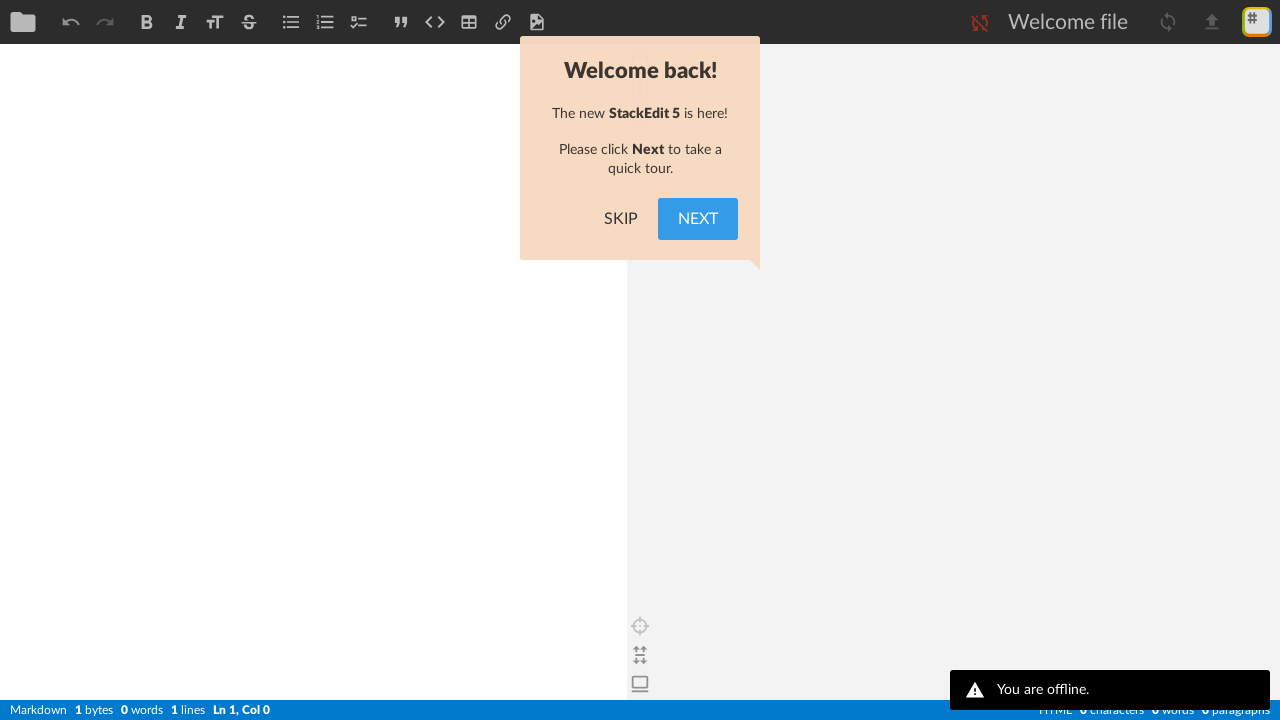

Filled editor with sample markdown content including heading, introduction, key points, and conclusion on xpath=/html/body/div[1]/div[1]/div/div[2]/div[2]/div[1]/div[2]/pre
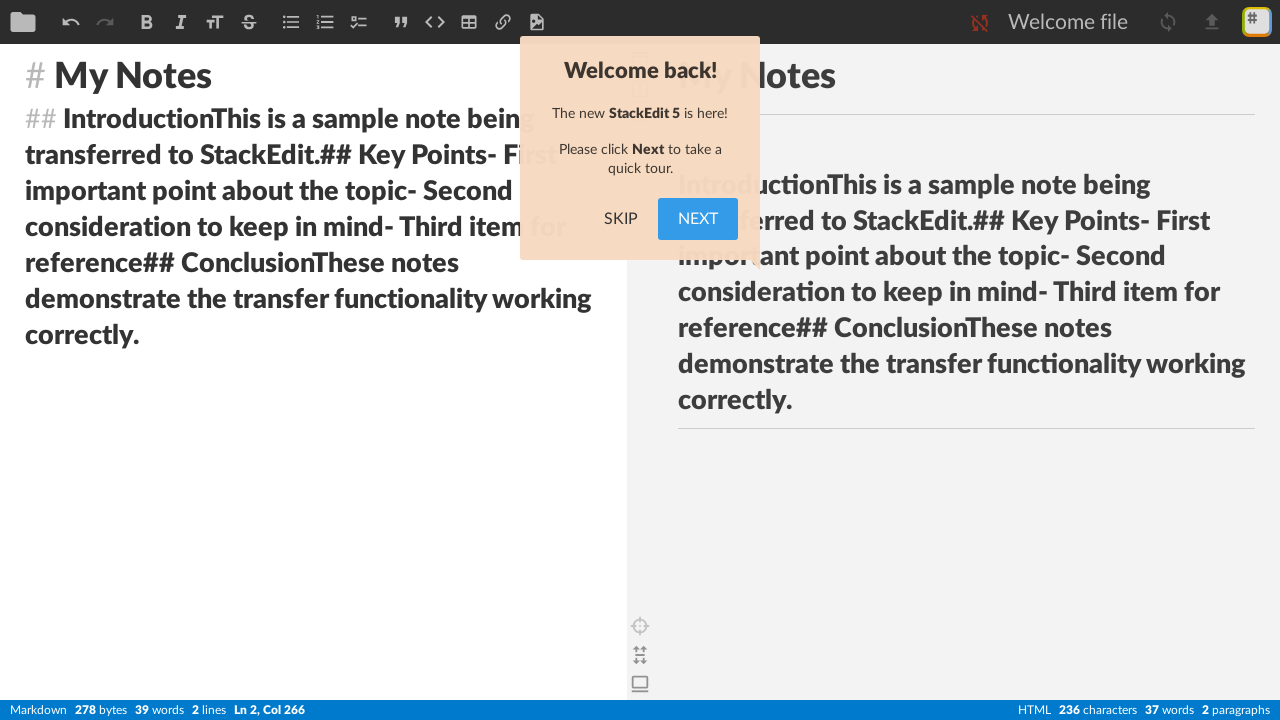

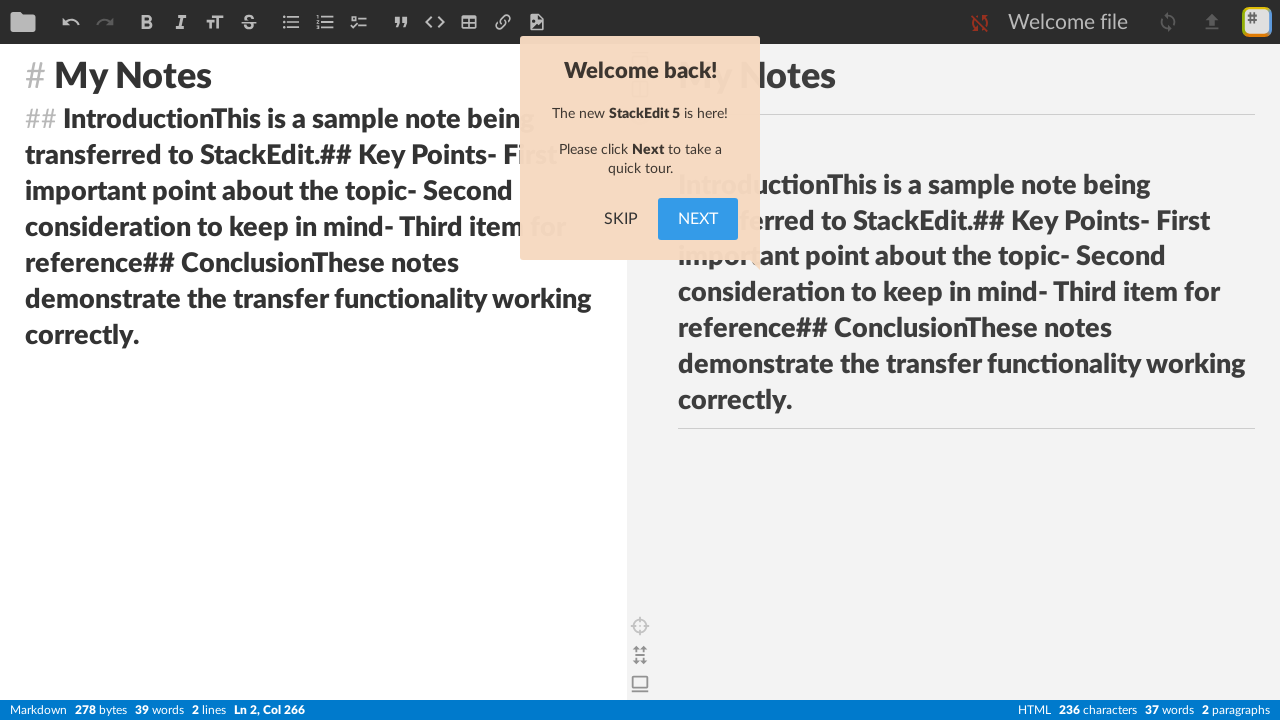